Navigates to the Form Authentication page and verifies the href attribute of a link element

Starting URL: https://the-internet.herokuapp.com/

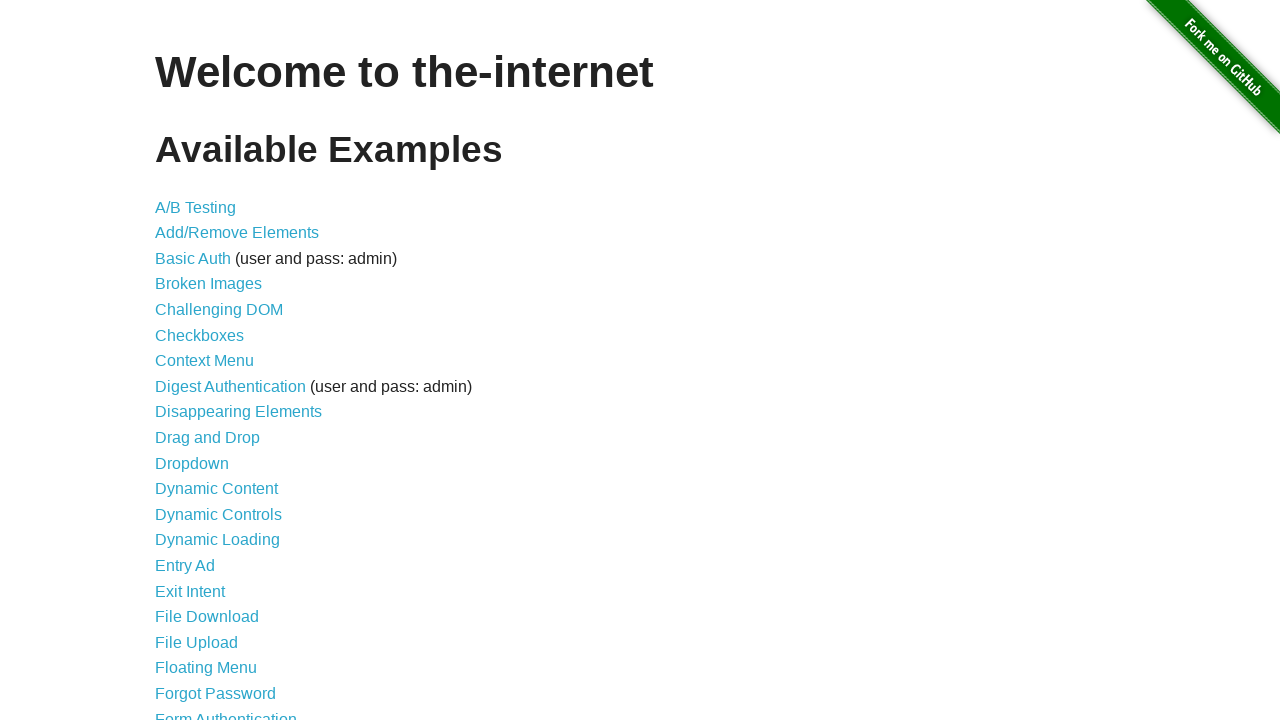

Clicked on Form Authentication link at (226, 712) on text=Form Authentication
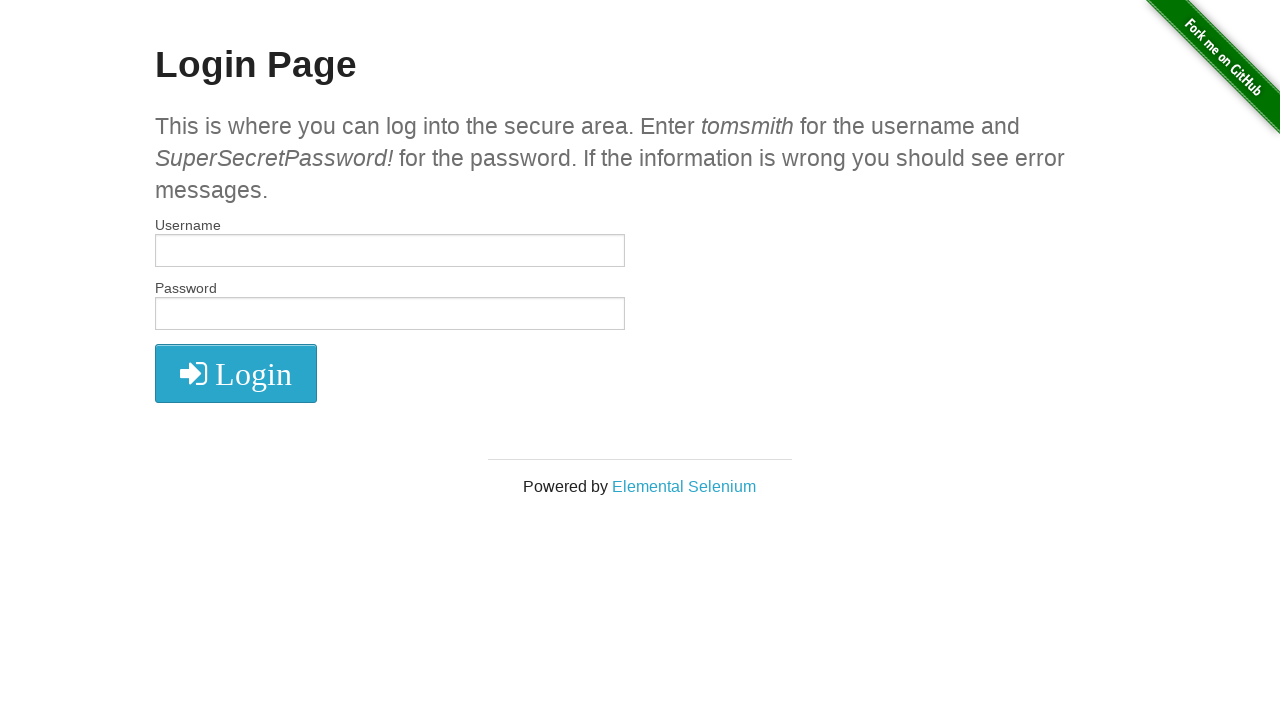

Footer link element is present
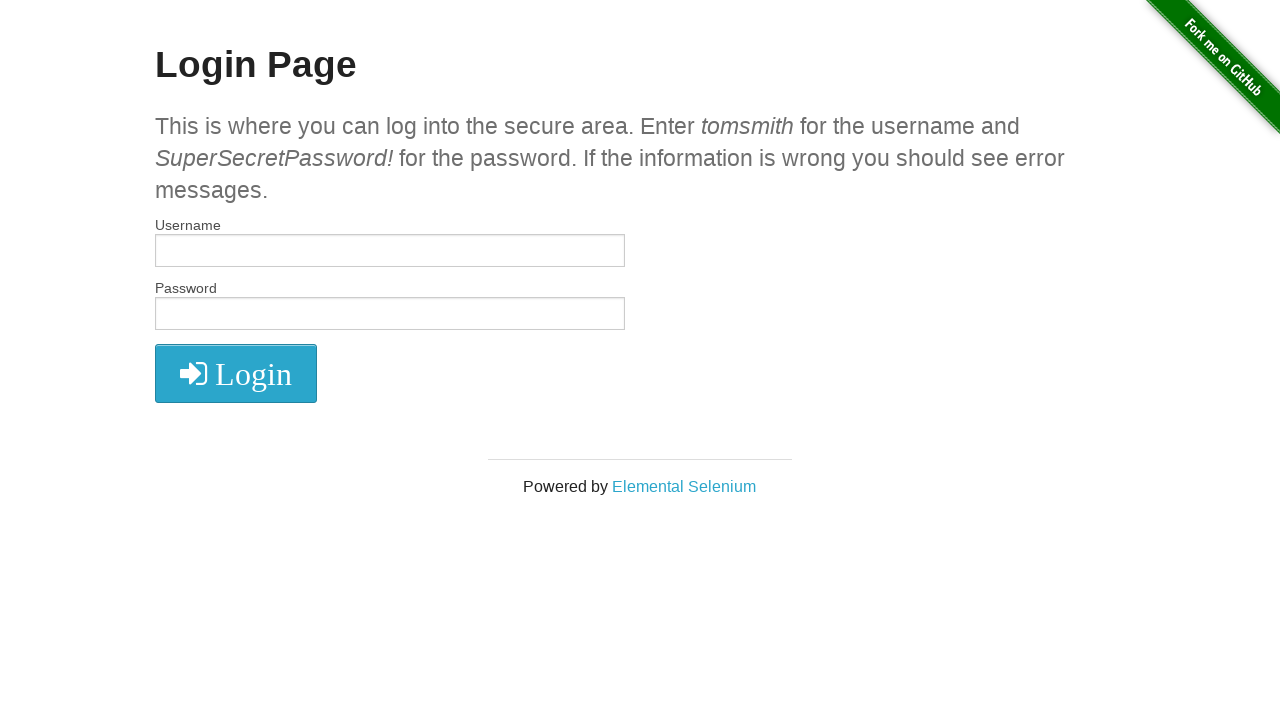

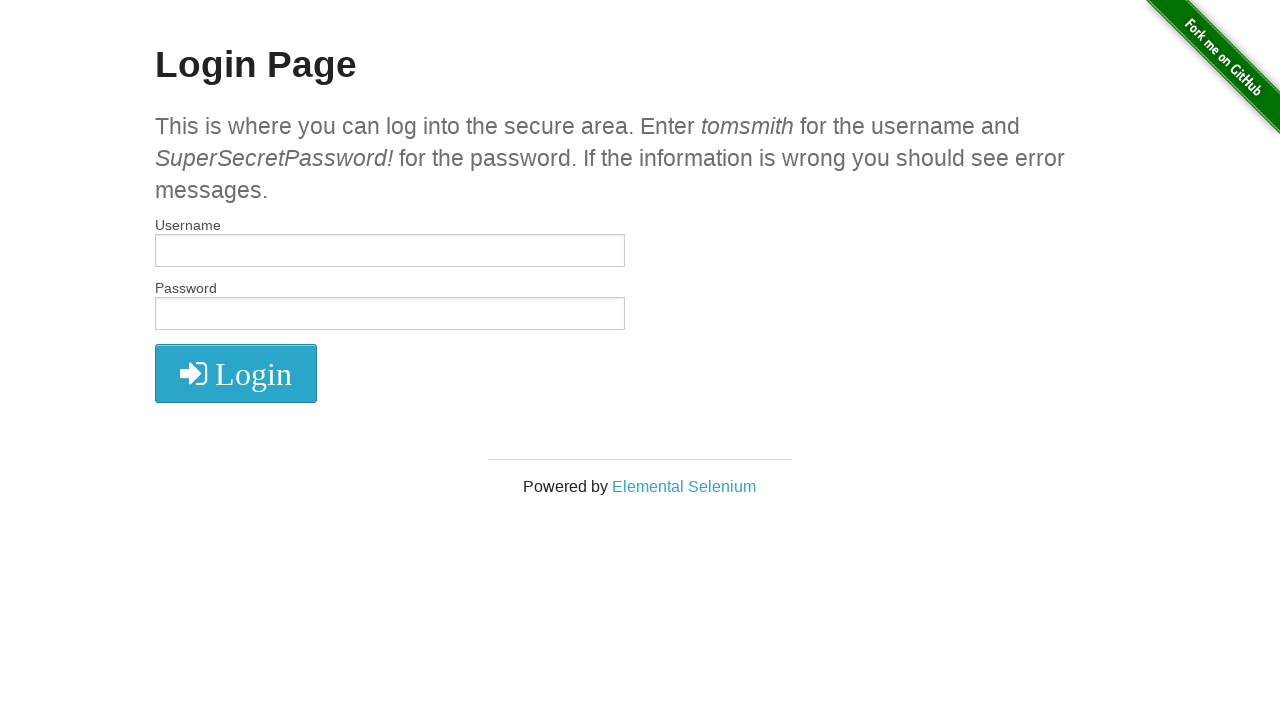